Tests clicking a button element on the Mozilla accessibility test page

Starting URL: https://www-archive.mozilla.org/projects/ui/accessibility/unix/testcase/html/#Button_Test_Cases

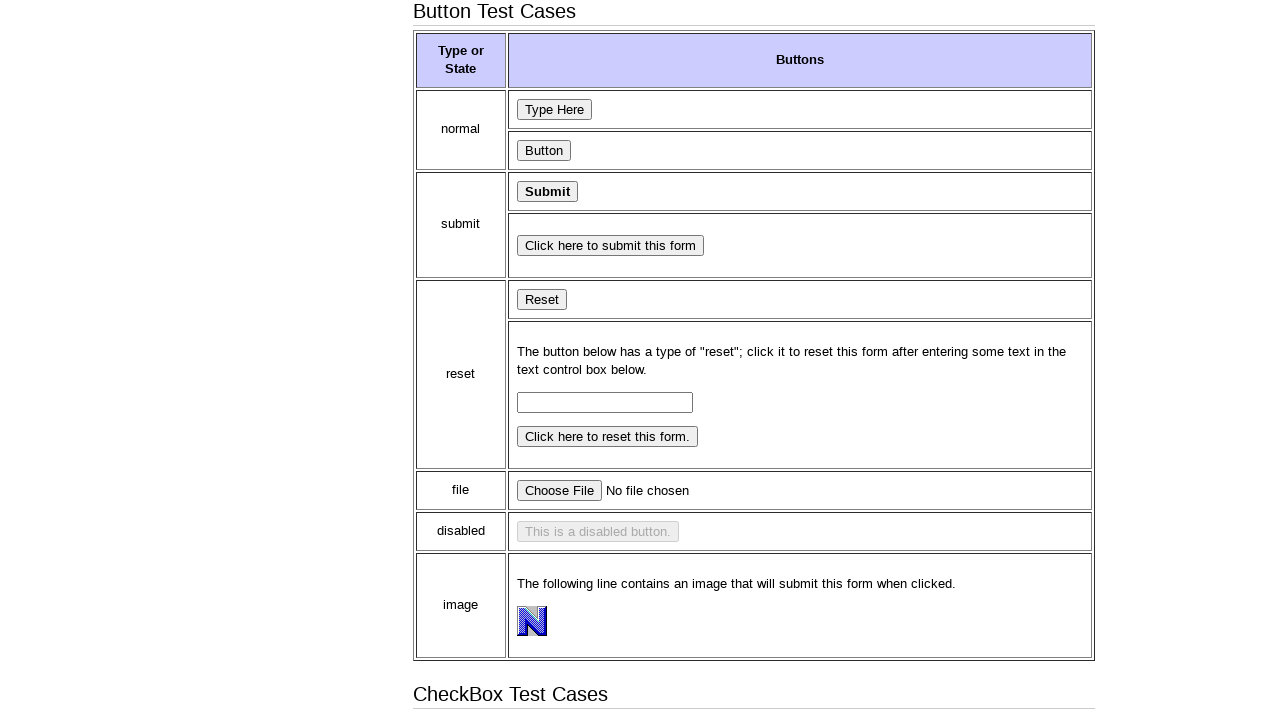

Clicked button named B1 on Mozilla accessibility test page at (554, 109) on xpath=//button[@name='B1']
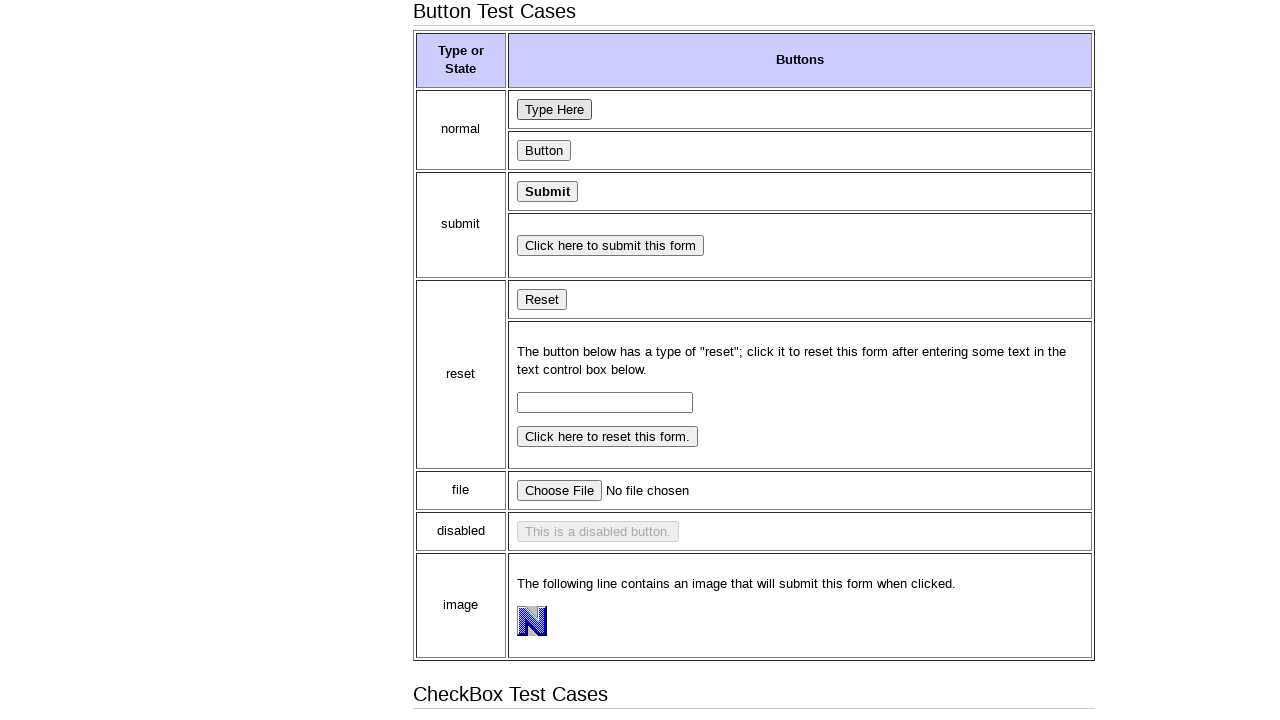

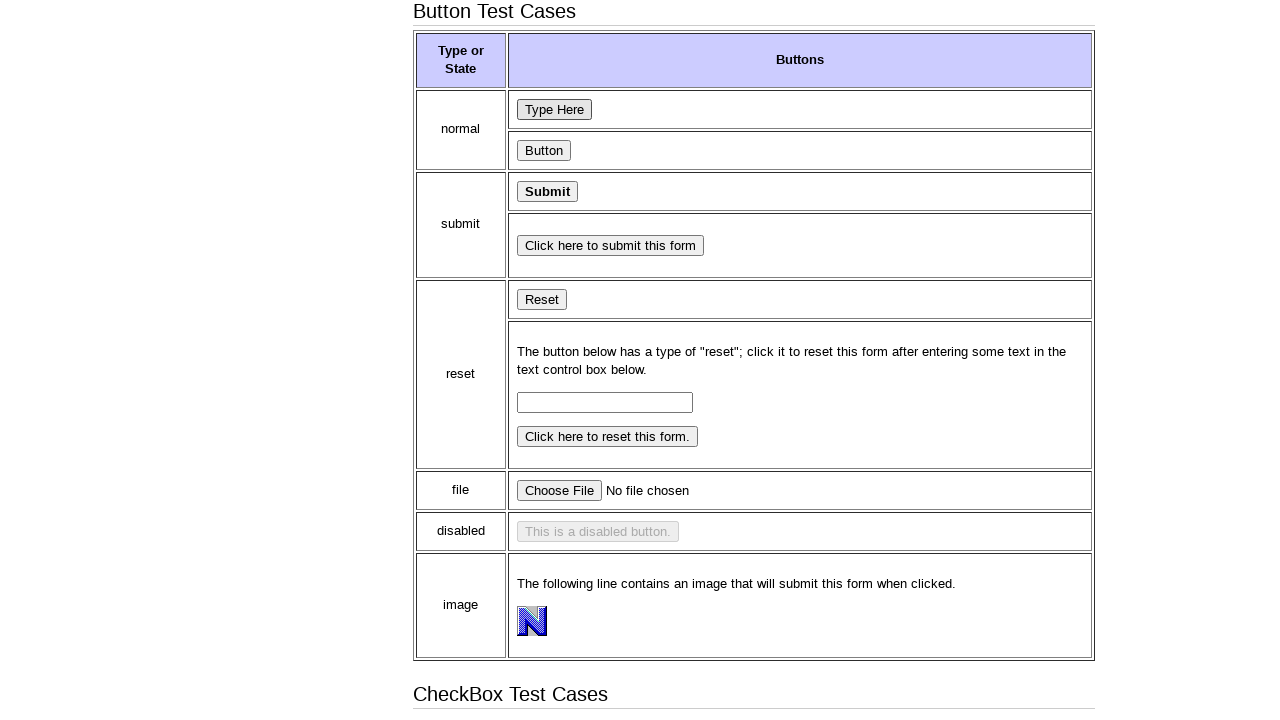